Tests date picker functionality by selecting a specific date, time, and AM/PM option from a calendar widget

Starting URL: https://www.tutorialspoint.com/selenium/practice/date-picker.php

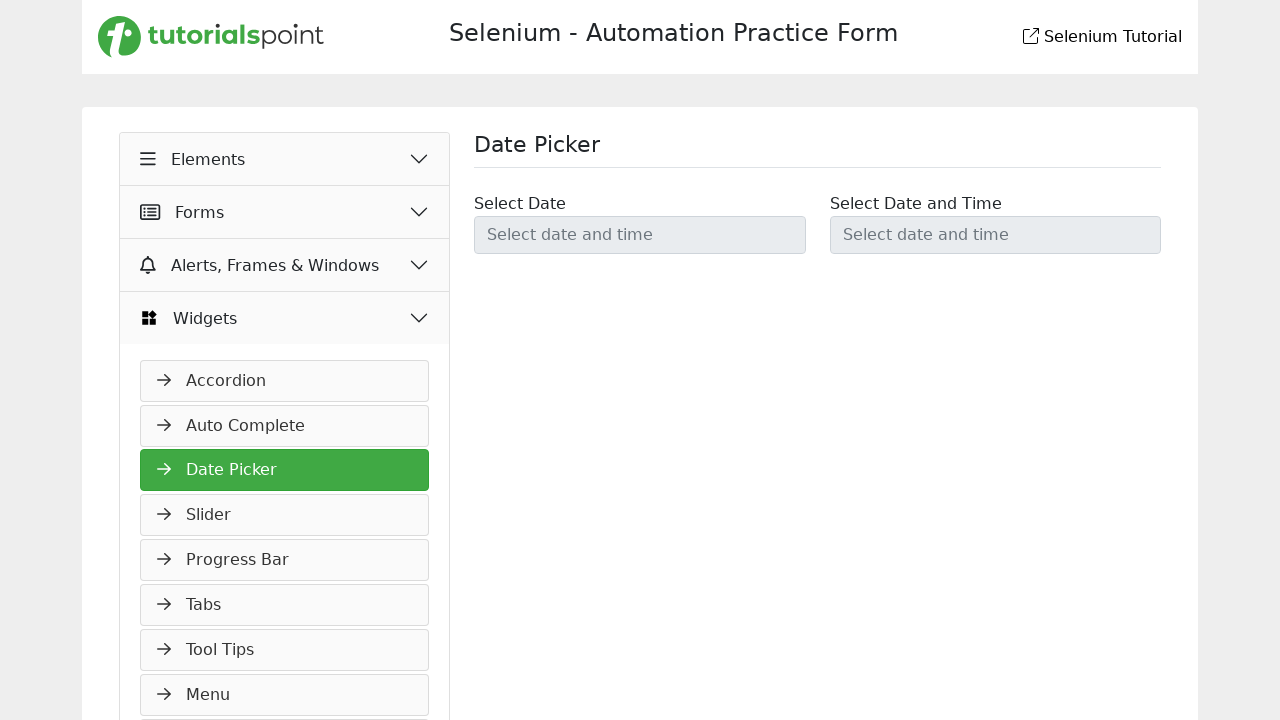

Clicked on the date picker input field at (640, 235) on div#datepicker input[id='datetimepicker1']:nth-child(1)
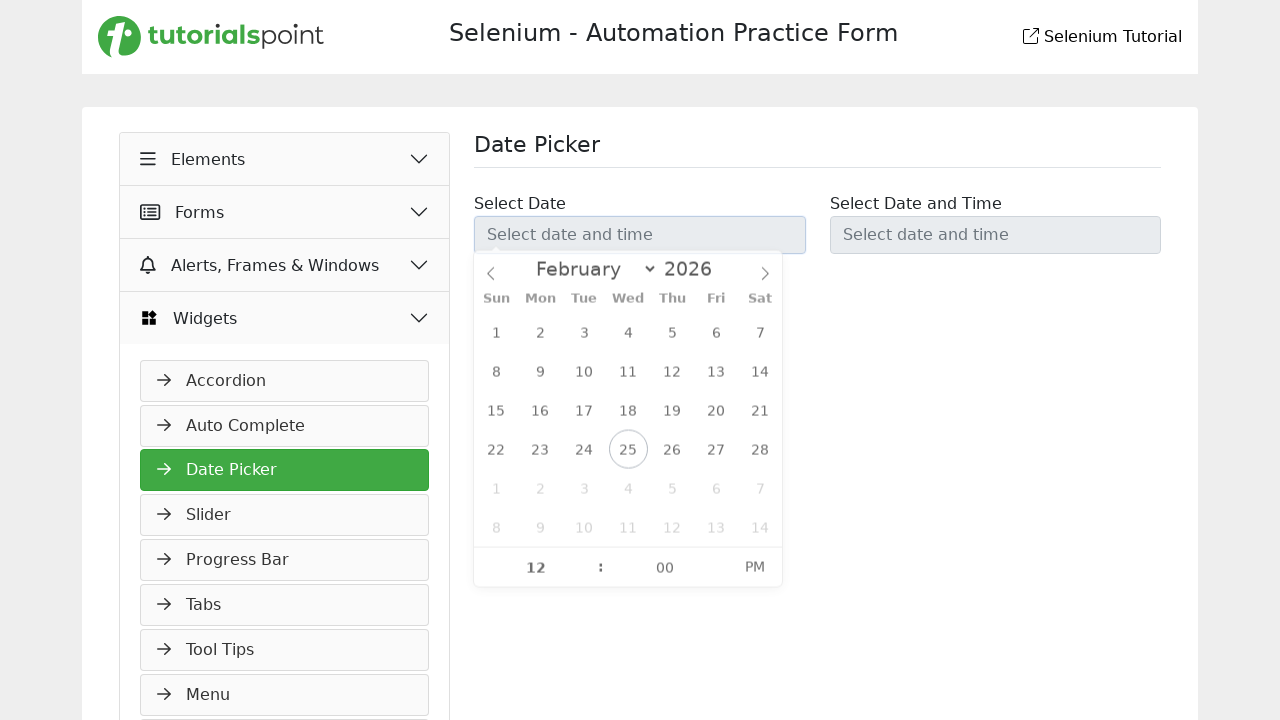

Filled year field with '2024' on (//input[@aria-label='Year'])[1]
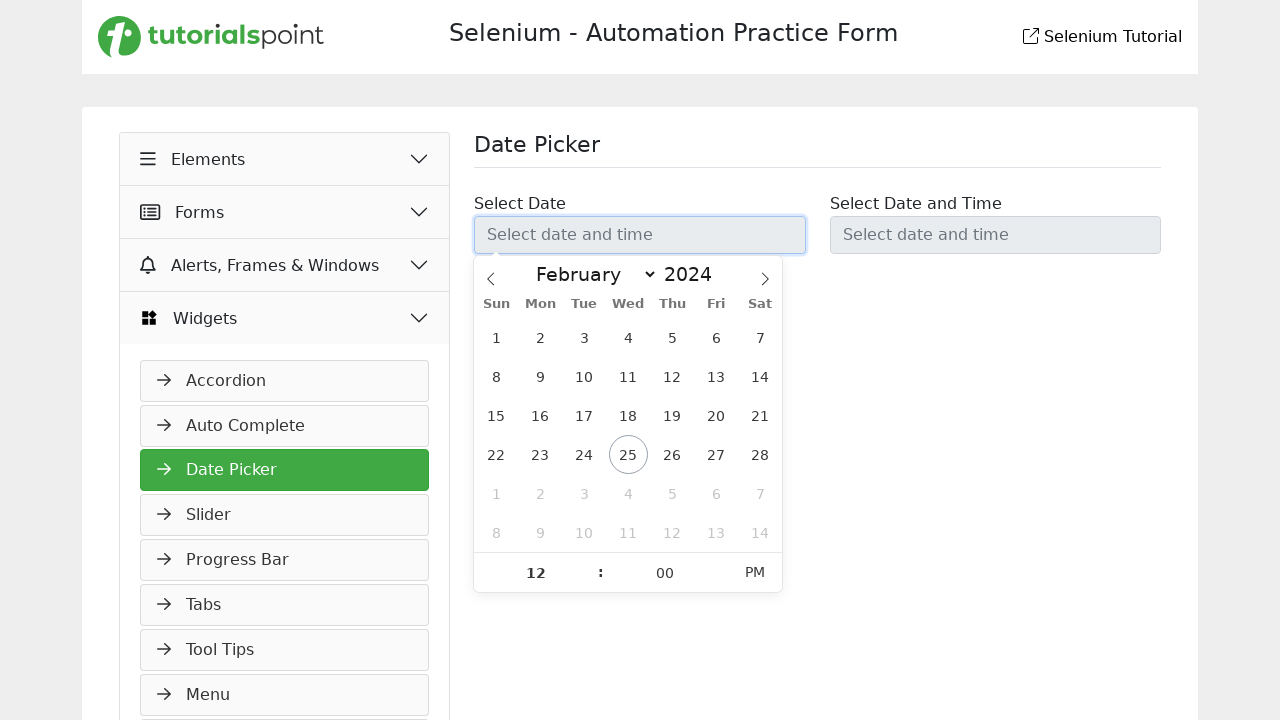

Selected 'March' from month dropdown on (//select[@class='flatpickr-monthDropdown-months'])[1]
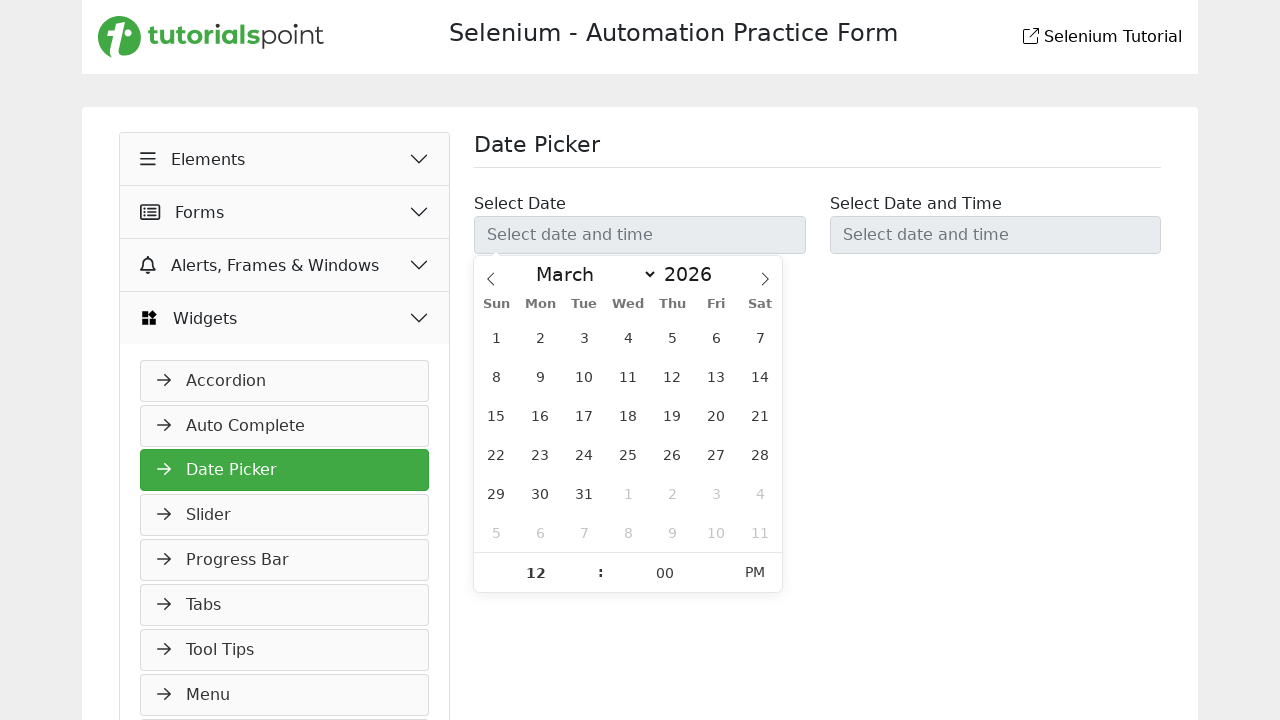

Selected date 15 from calendar at (496, 415) on (//div[@class='dayContainer'])[1]//span[not(@class='flatpickr-day prevMonthDay')
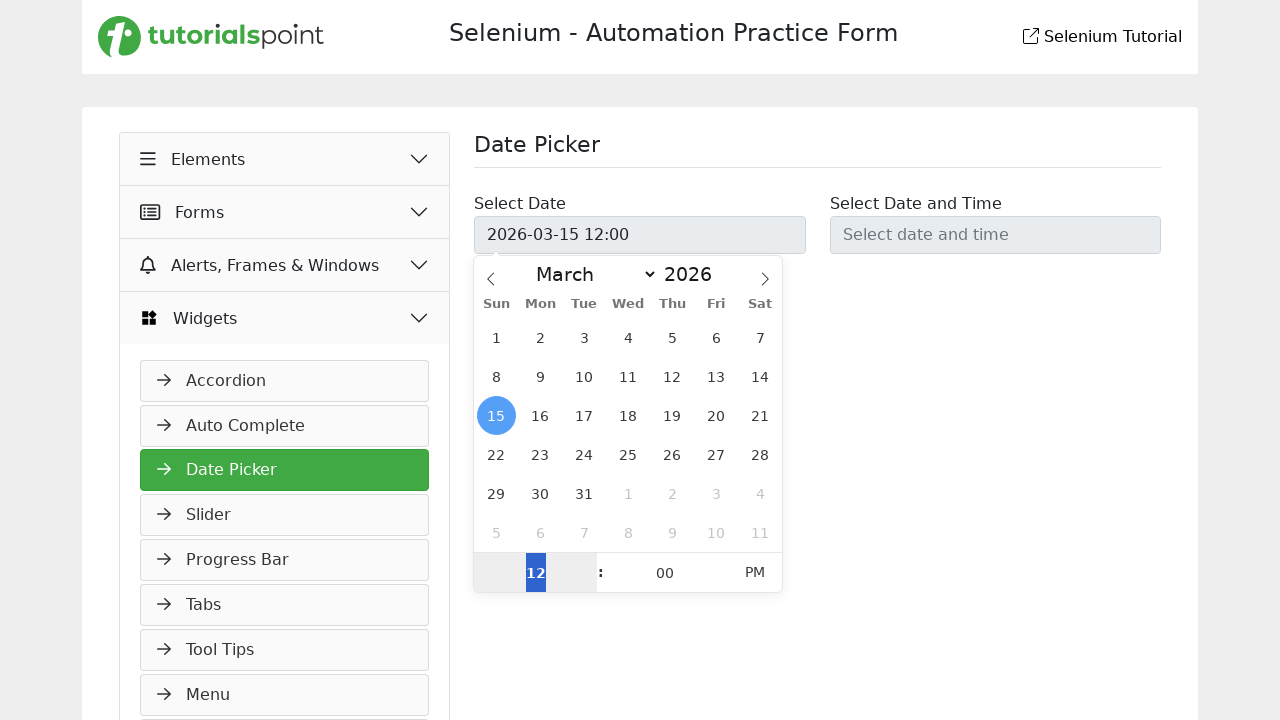

Filled hour field with '10' on (//input[@aria-label='Hour'])[1]
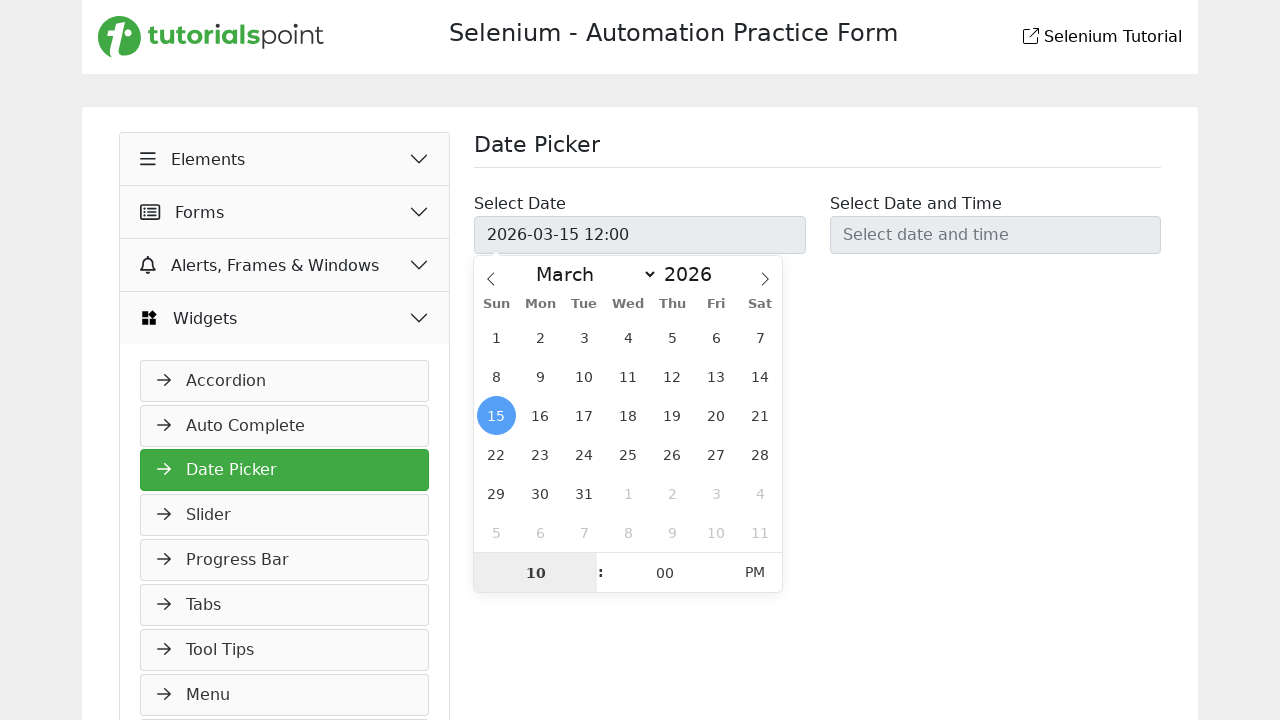

Closed date picker by clicking outside at (818, 150) on xpath=//h1[text()='Date Picker']
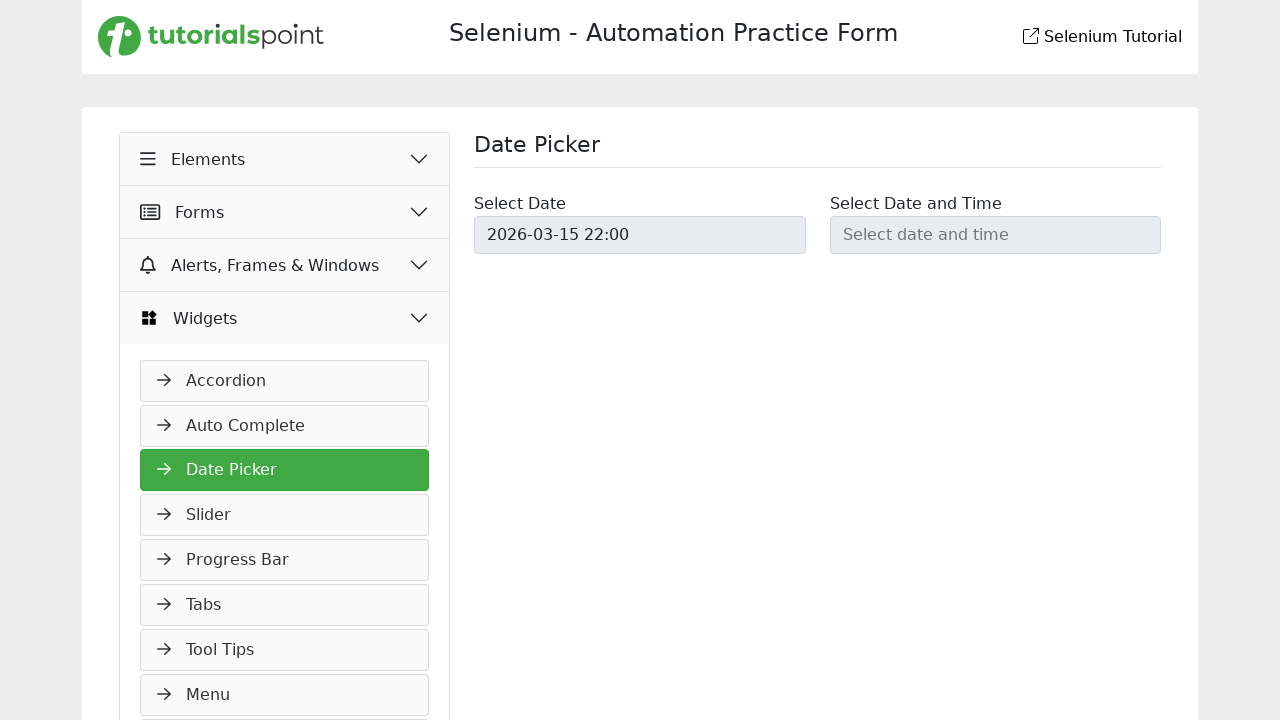

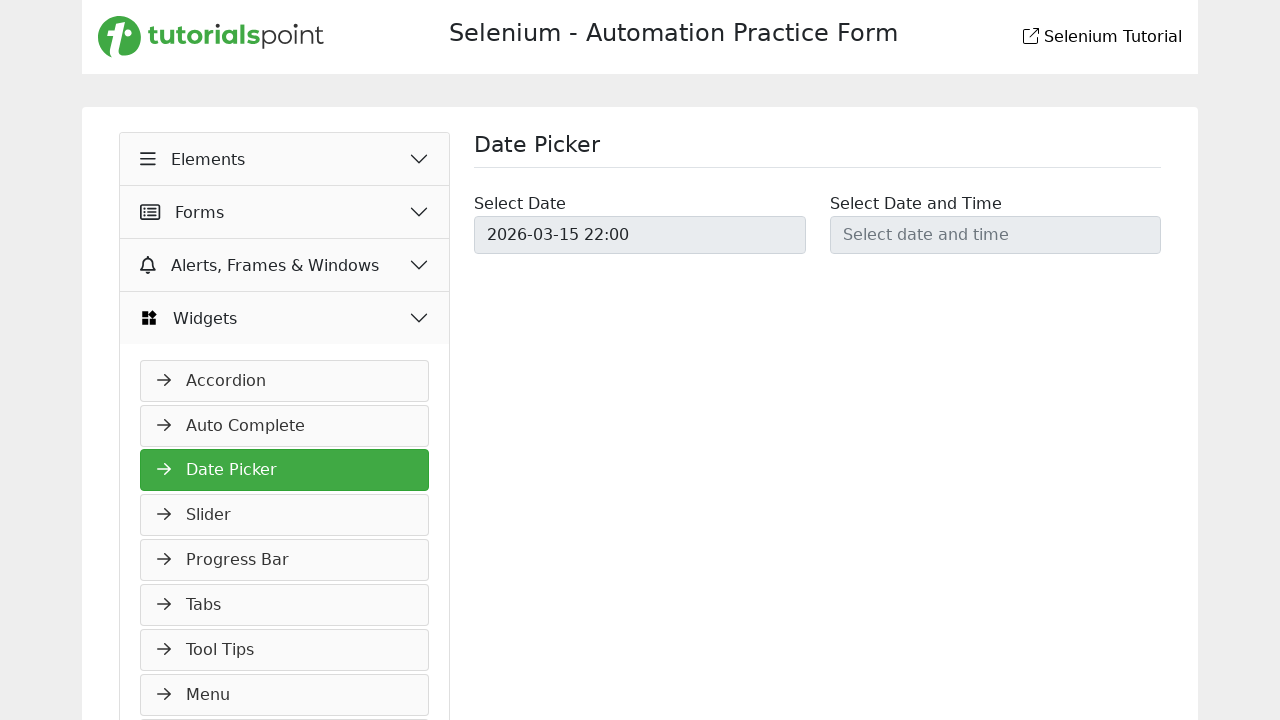